Tests JavaScript prompt dialog by clicking the third alert button, entering "Abdullah" into the prompt, accepting it, and verifying the result contains "Abdullah"

Starting URL: https://the-internet.herokuapp.com/javascript_alerts

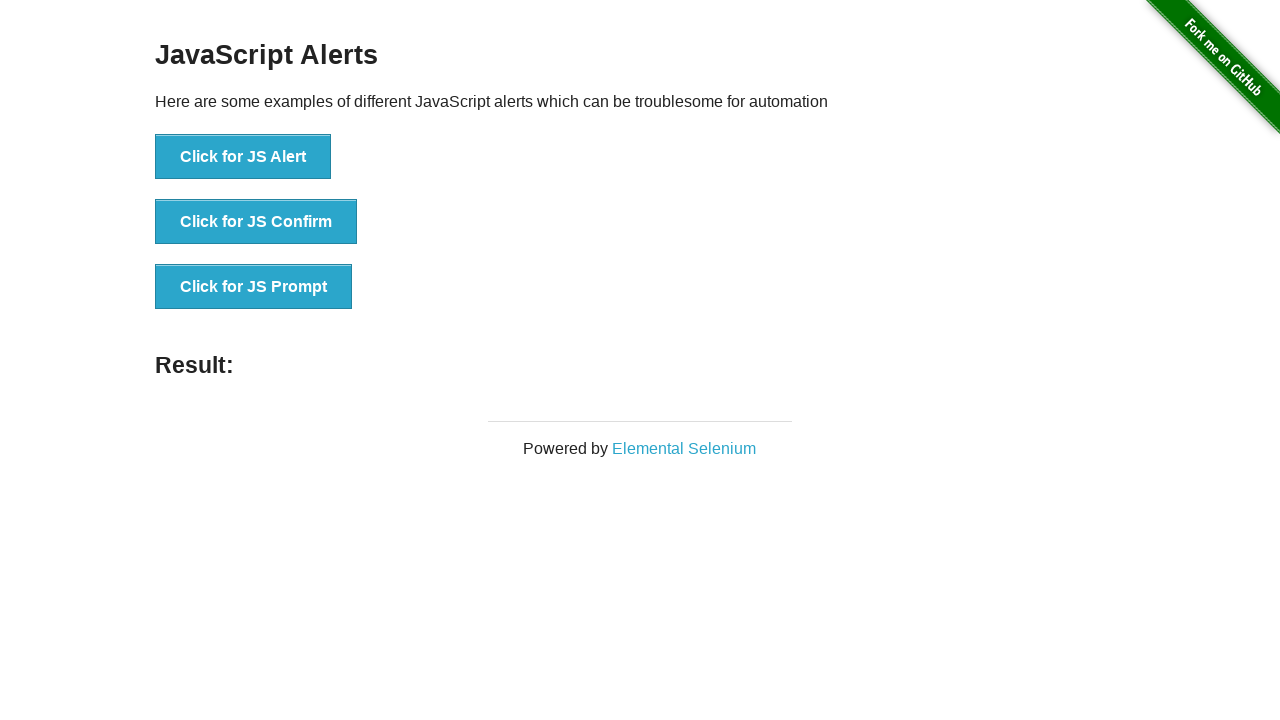

Set up dialog handler to accept prompt with 'Abdullah'
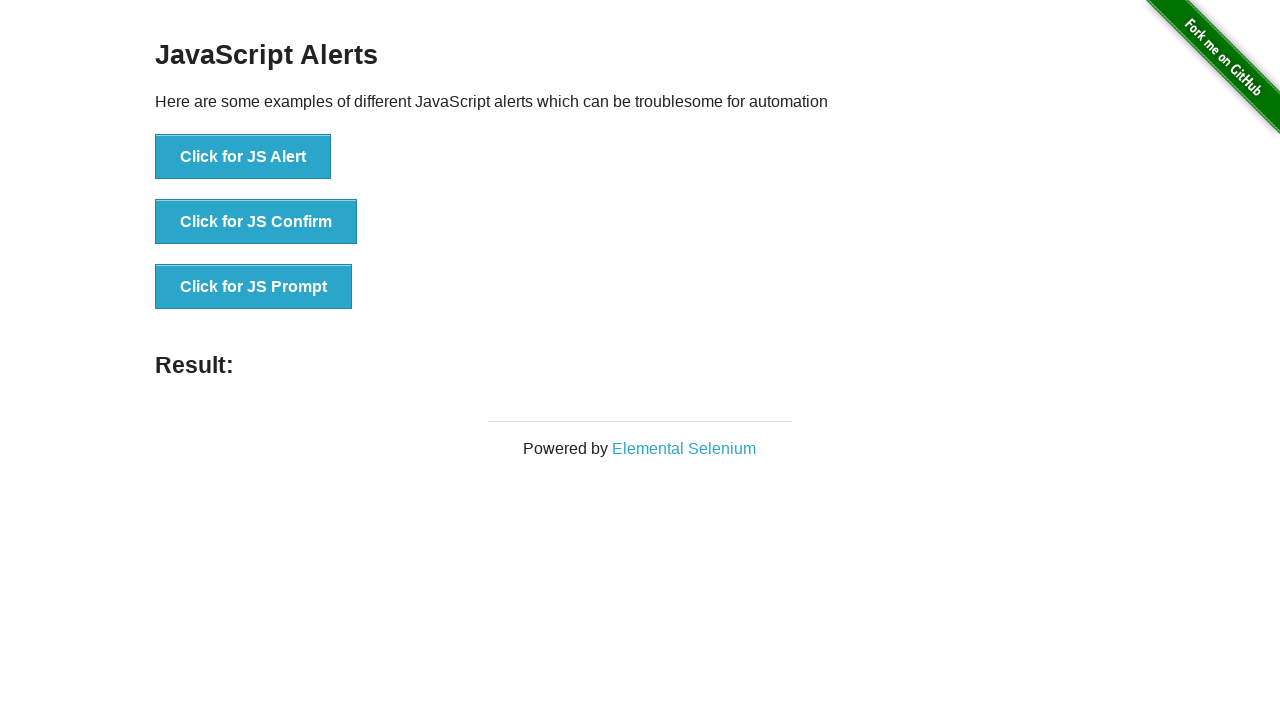

Clicked the JS Prompt button at (254, 287) on xpath=//*[text()='Click for JS Prompt']
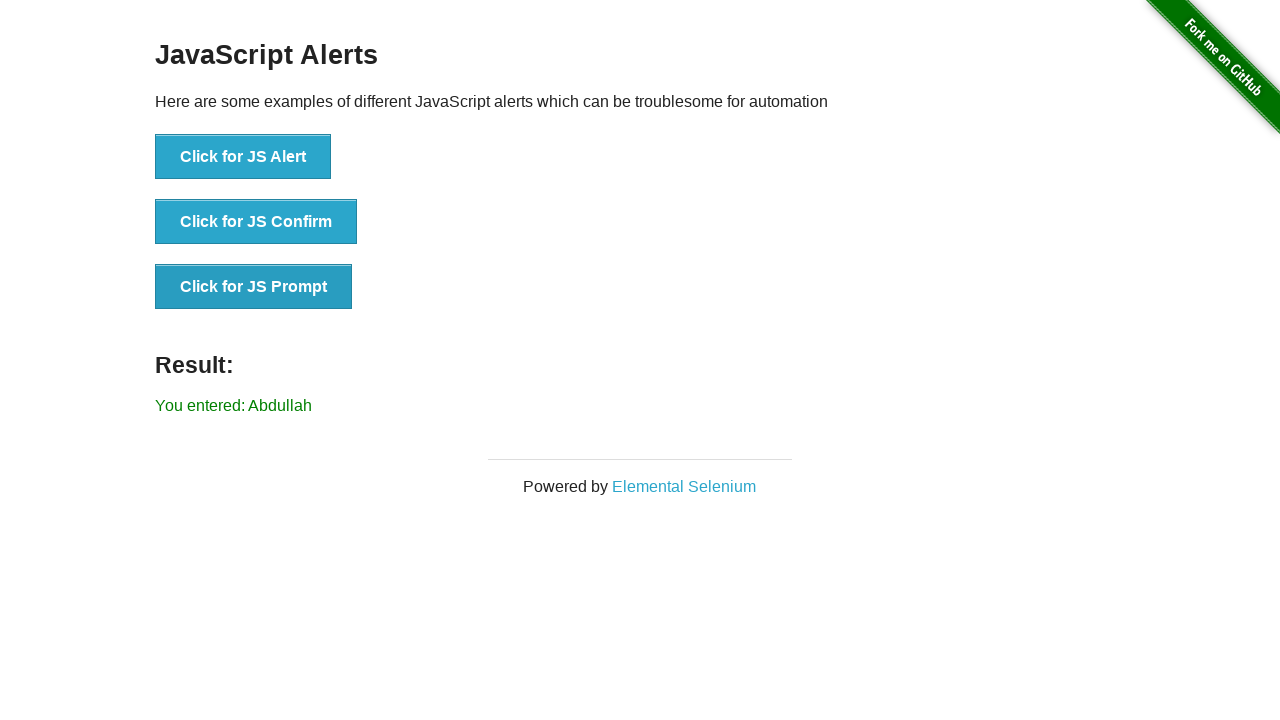

Result element loaded after prompt dialog
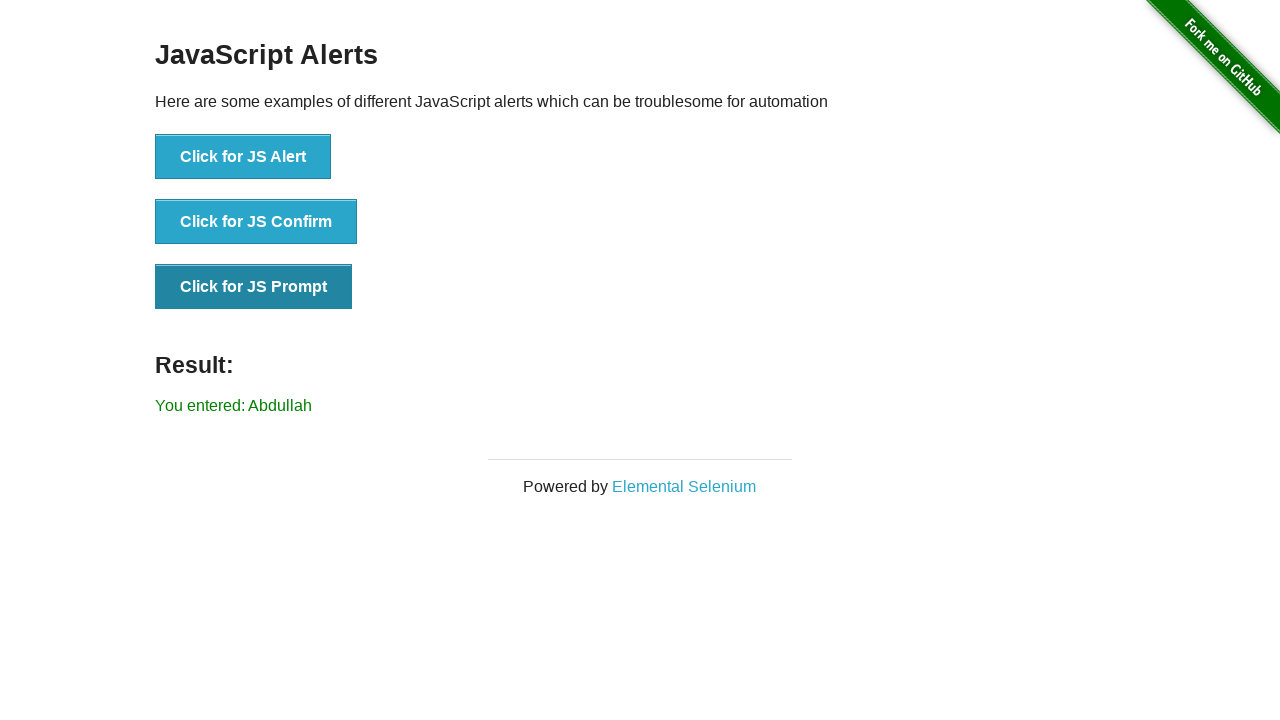

Retrieved result text content
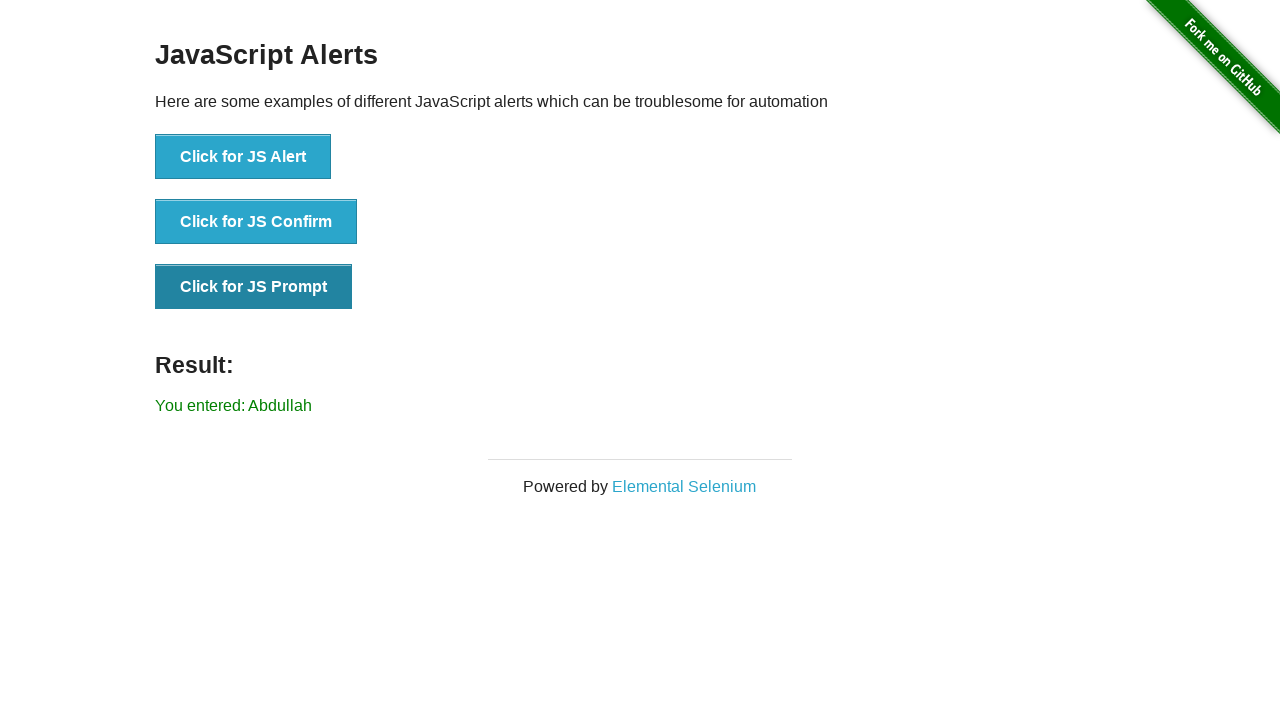

Verified result text contains 'Abdullah'
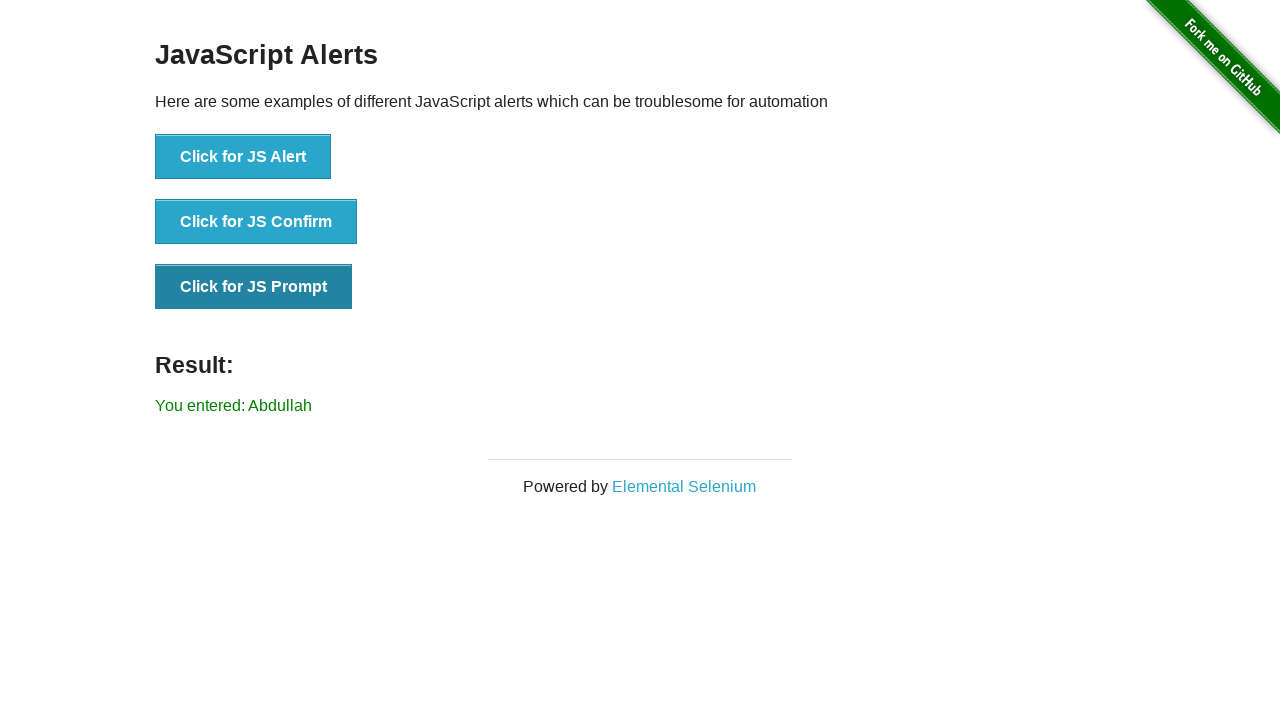

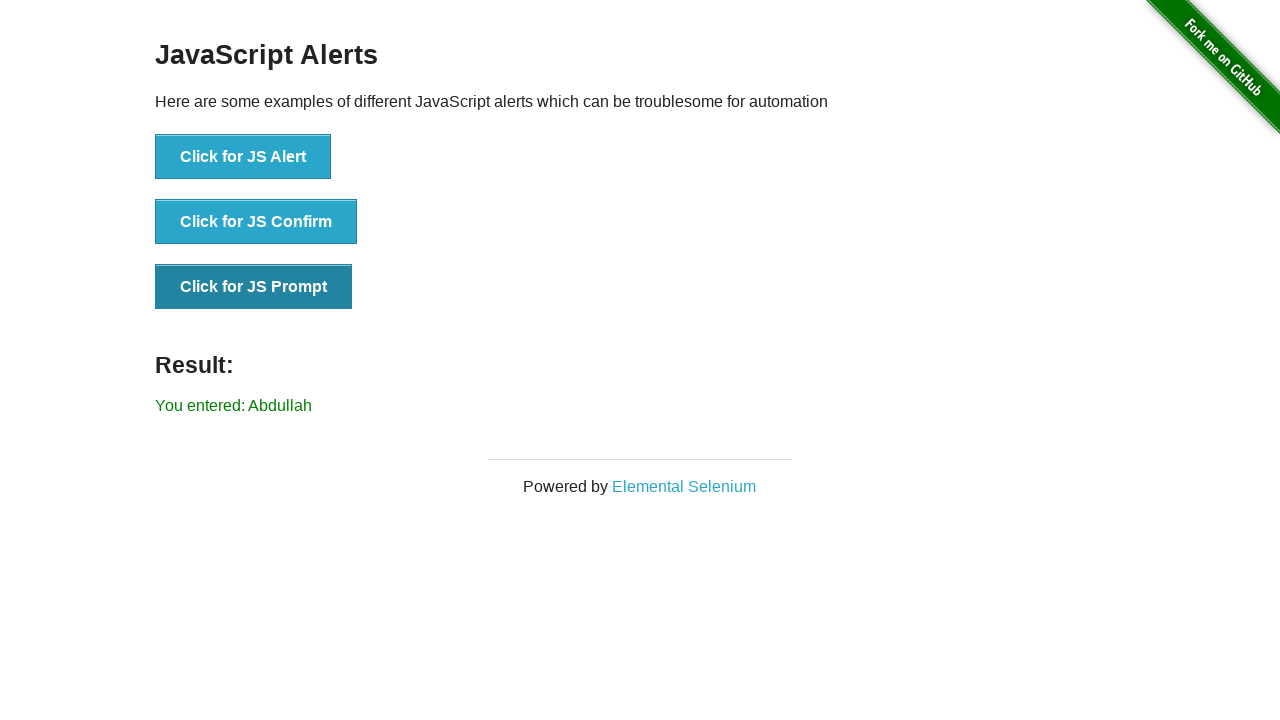